Tests file download functionality by clicking on a download link for a text file

Starting URL: https://the-internet.herokuapp.com/download

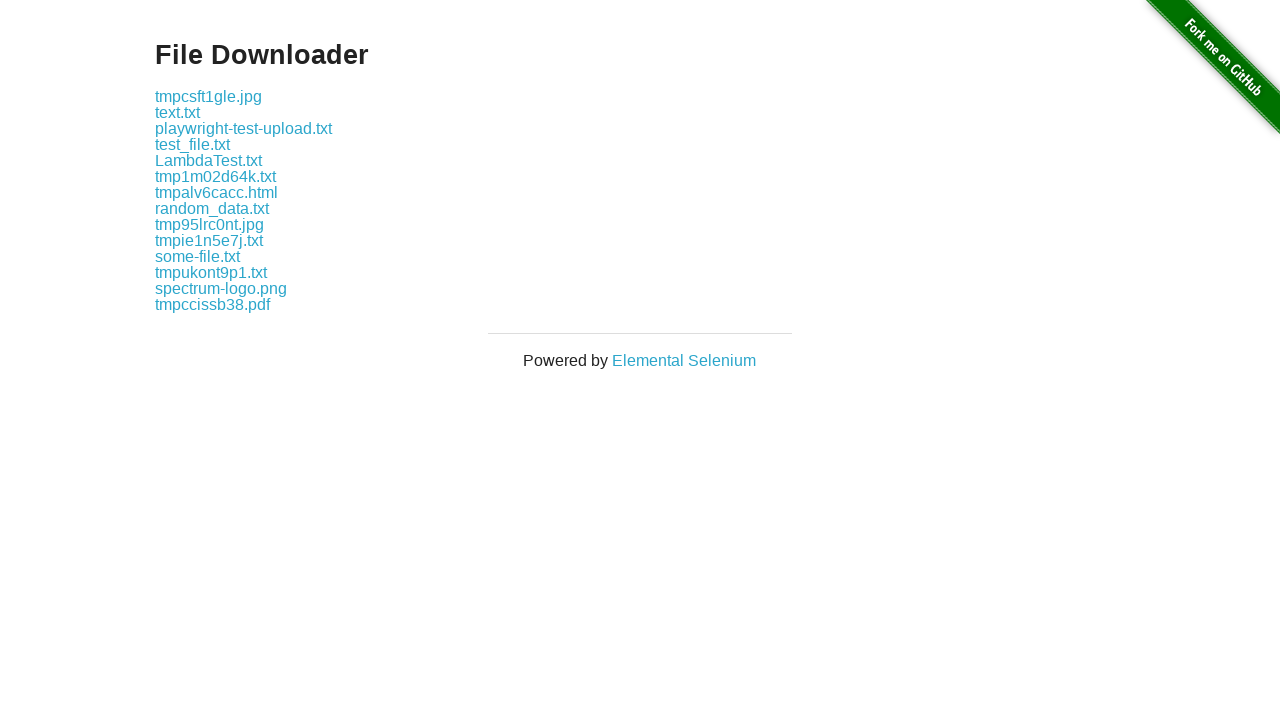

Clicked download link for some-file.txt at (198, 256) on a:text('some-file.txt')
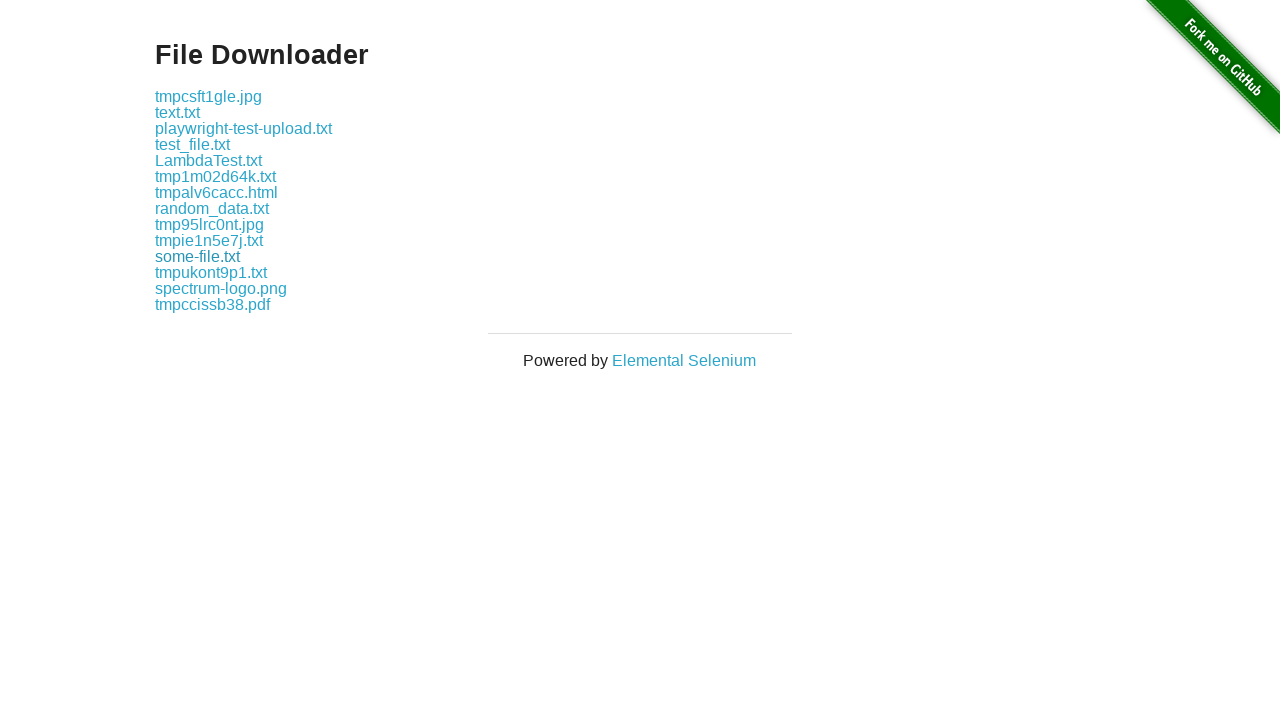

Waited 2 seconds for download to start
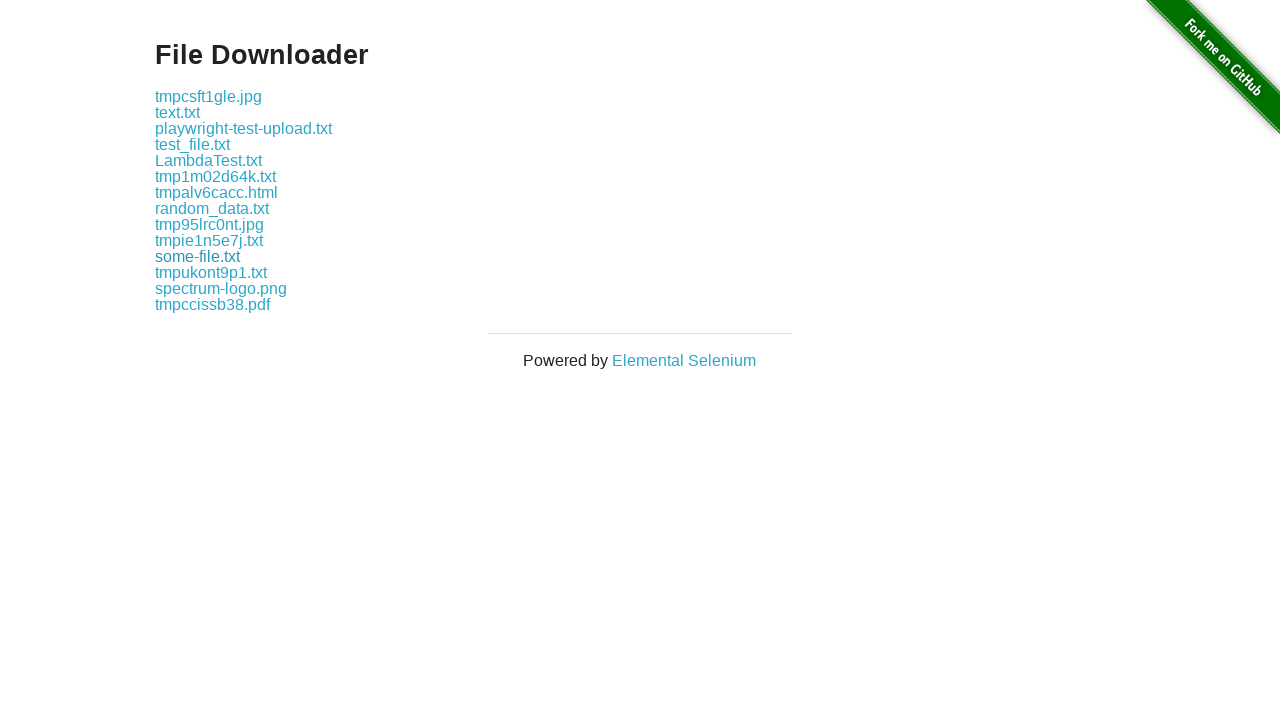

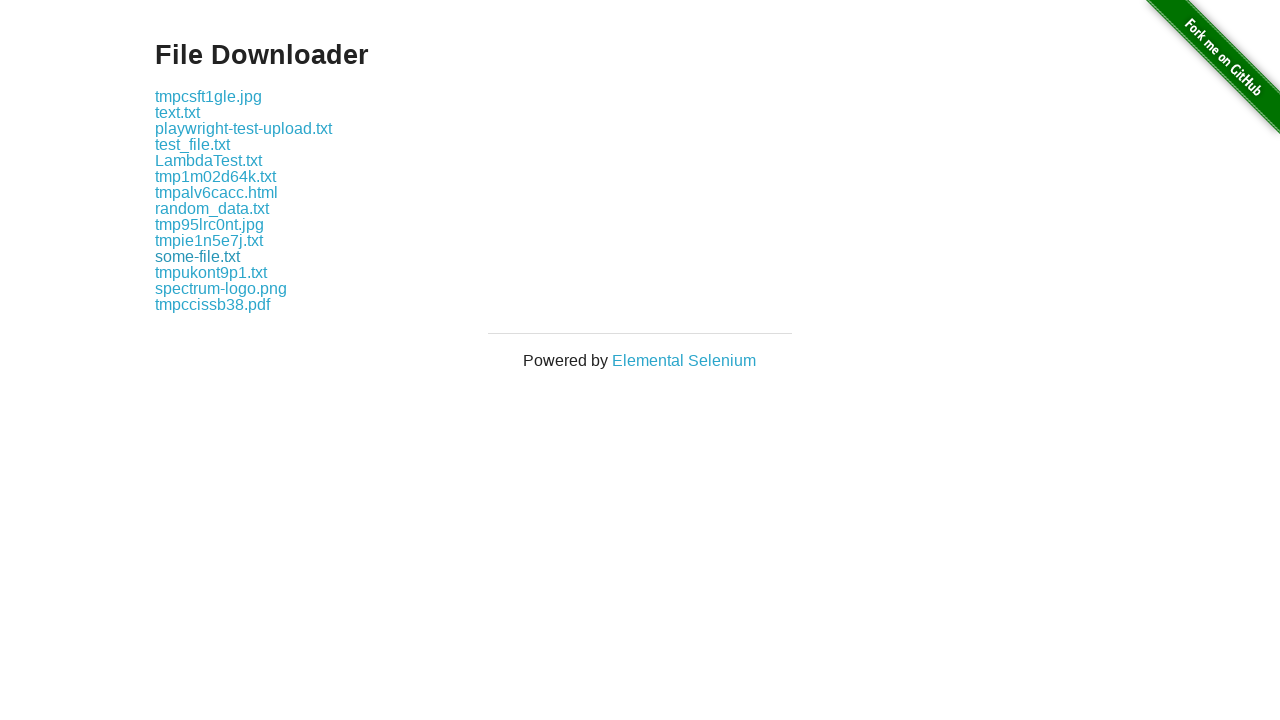